Verifies that the page URL is correct after navigation to the HTFR homepage.

Starting URL: https://www.htfr.com/

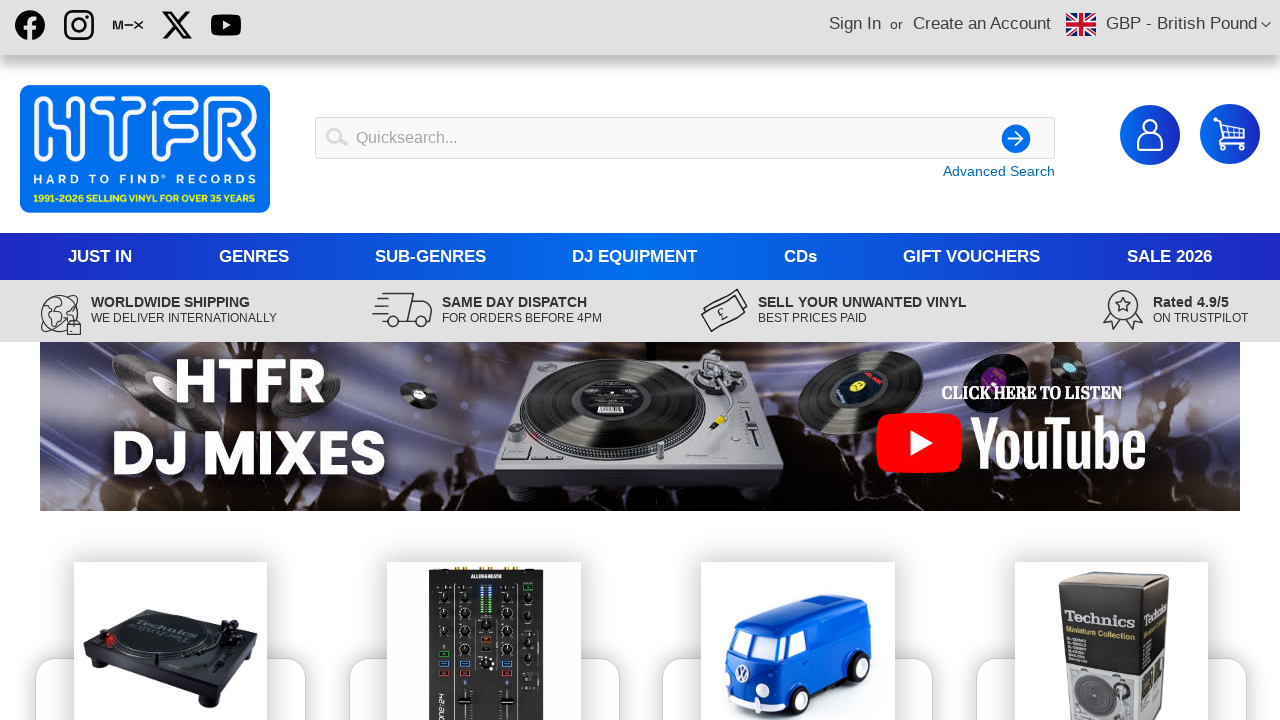

Waited for page to reach domcontentloaded state
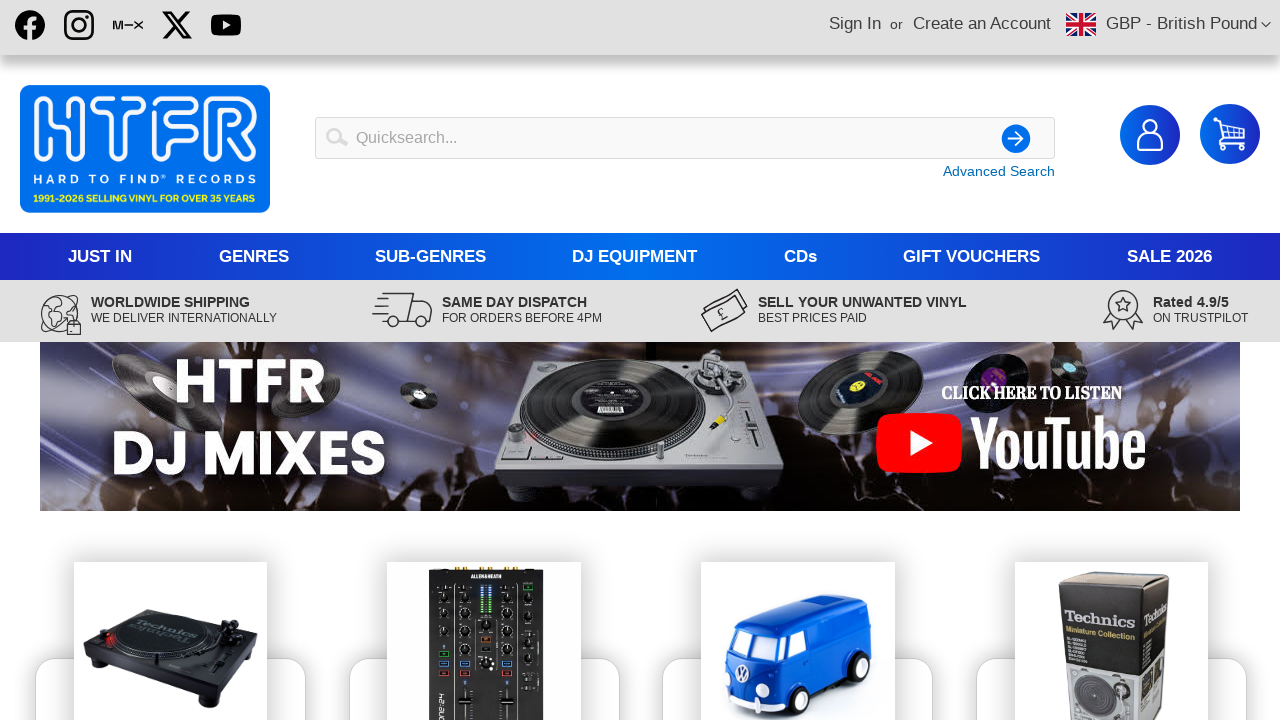

Verified page URL is correct - HTFR homepage loaded
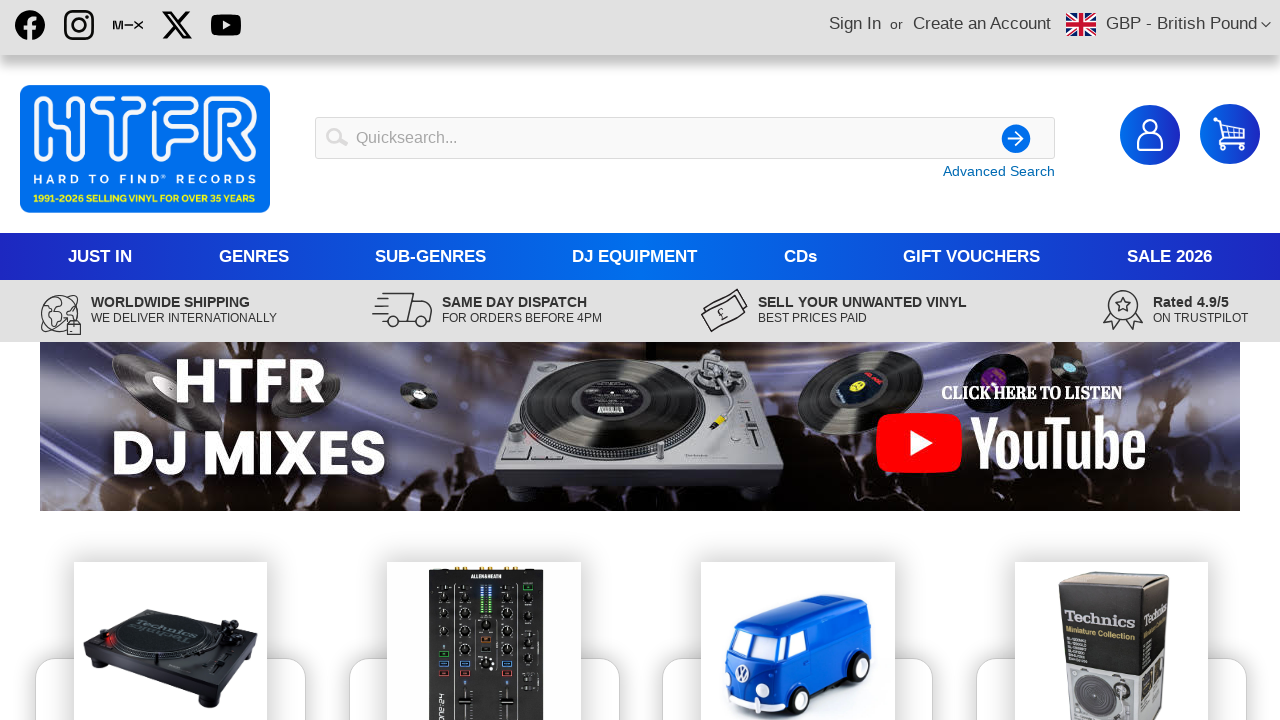

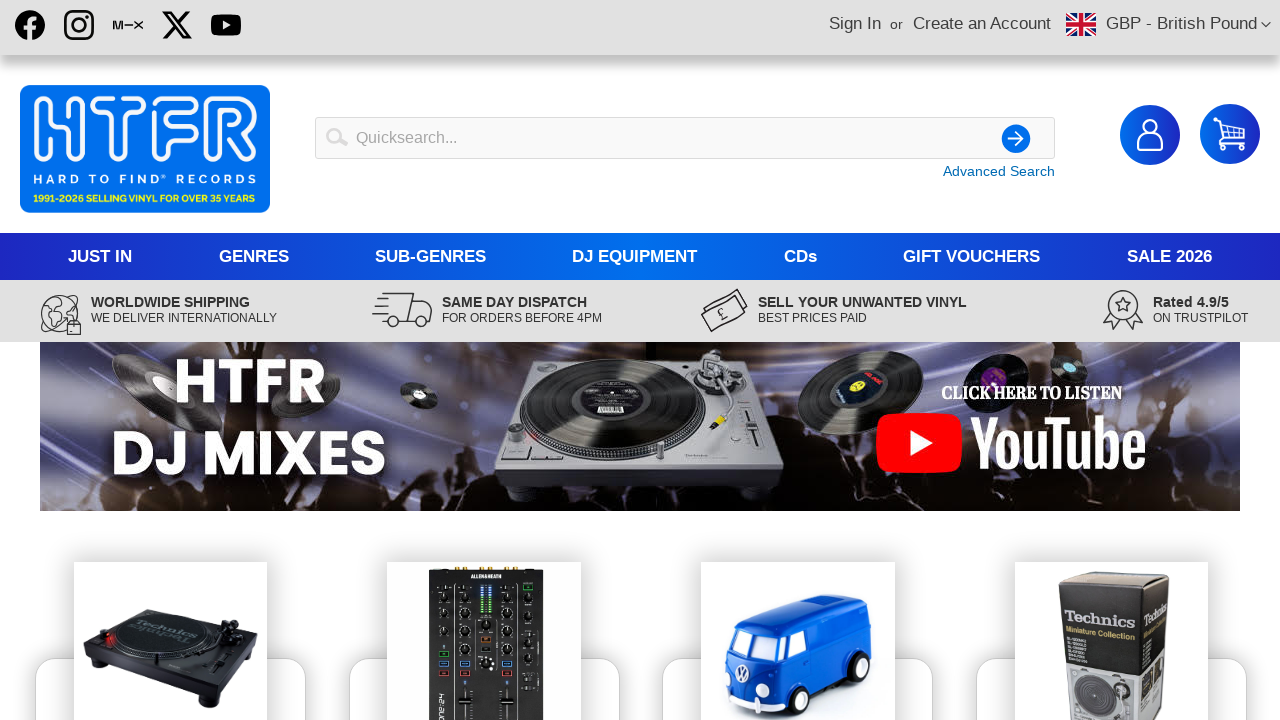